Navigates through multiple pages of quotes website using pagination to verify quotes and authors are displayed correctly

Starting URL: https://quotes.toscrape.com/page/1

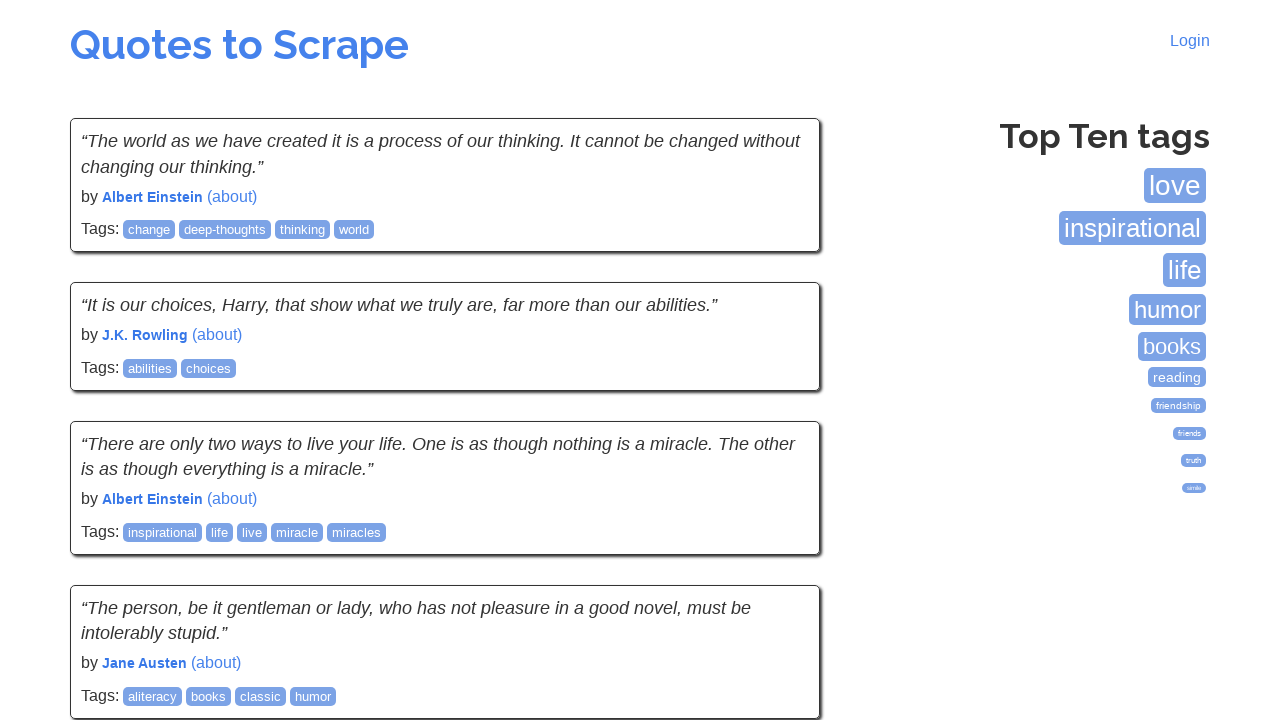

Waited for quotes to load on initial page
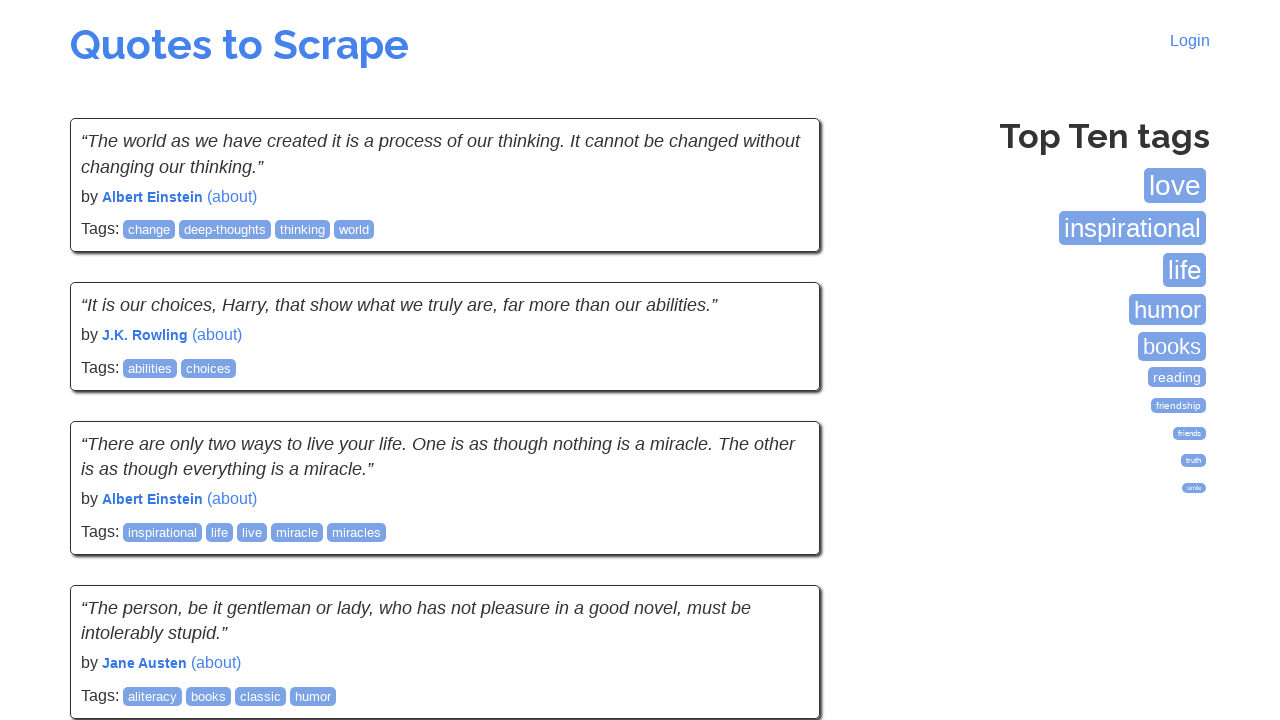

Checked for next page button
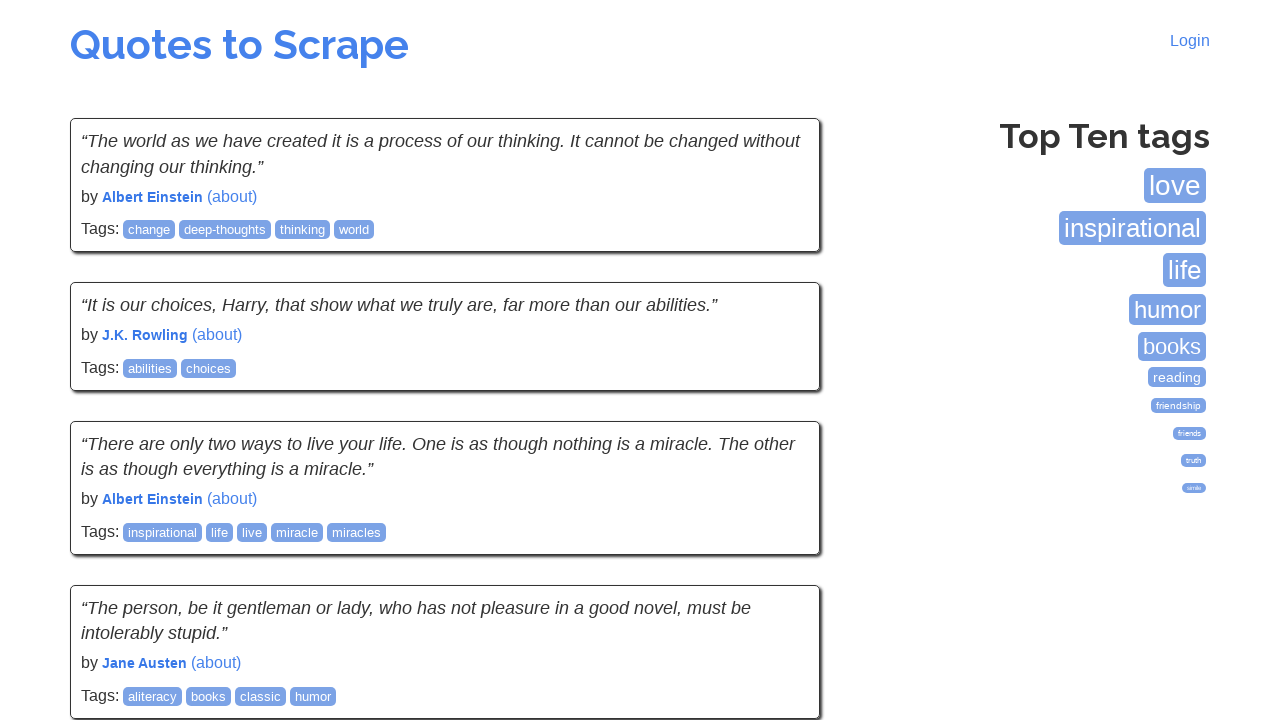

Clicked next page button at (778, 542) on li.next a
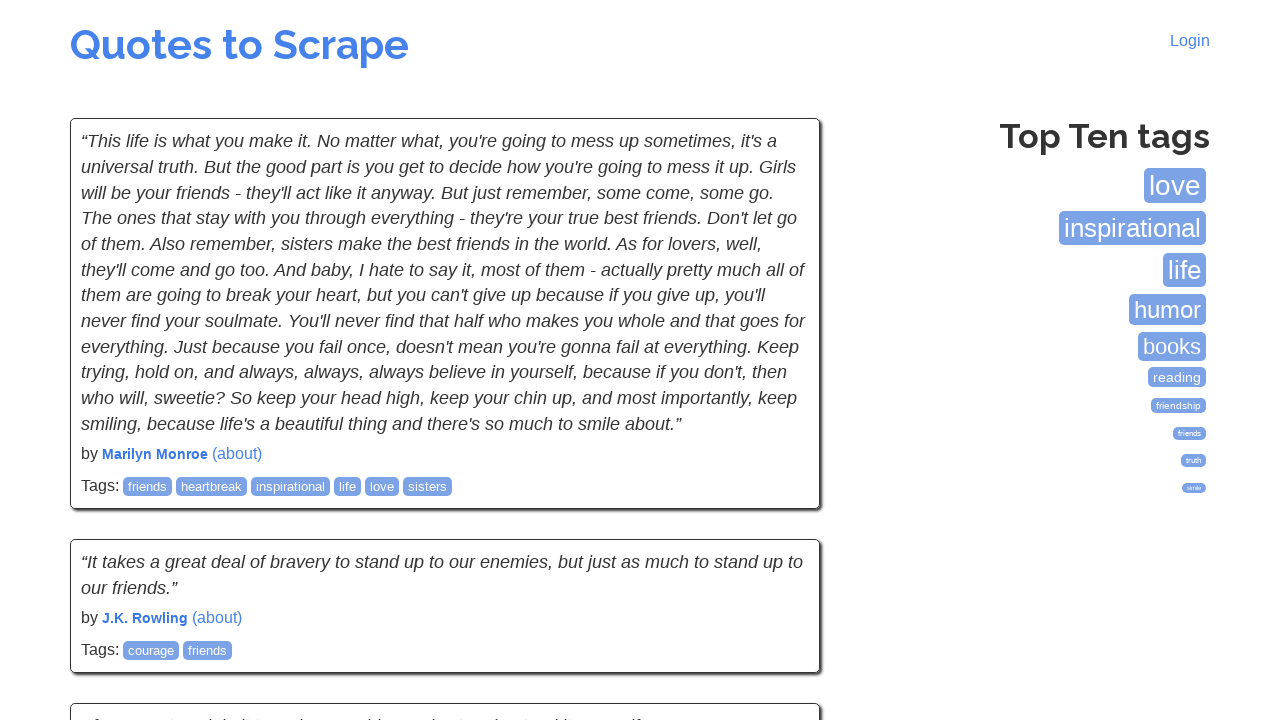

Waited for quotes to load on next page
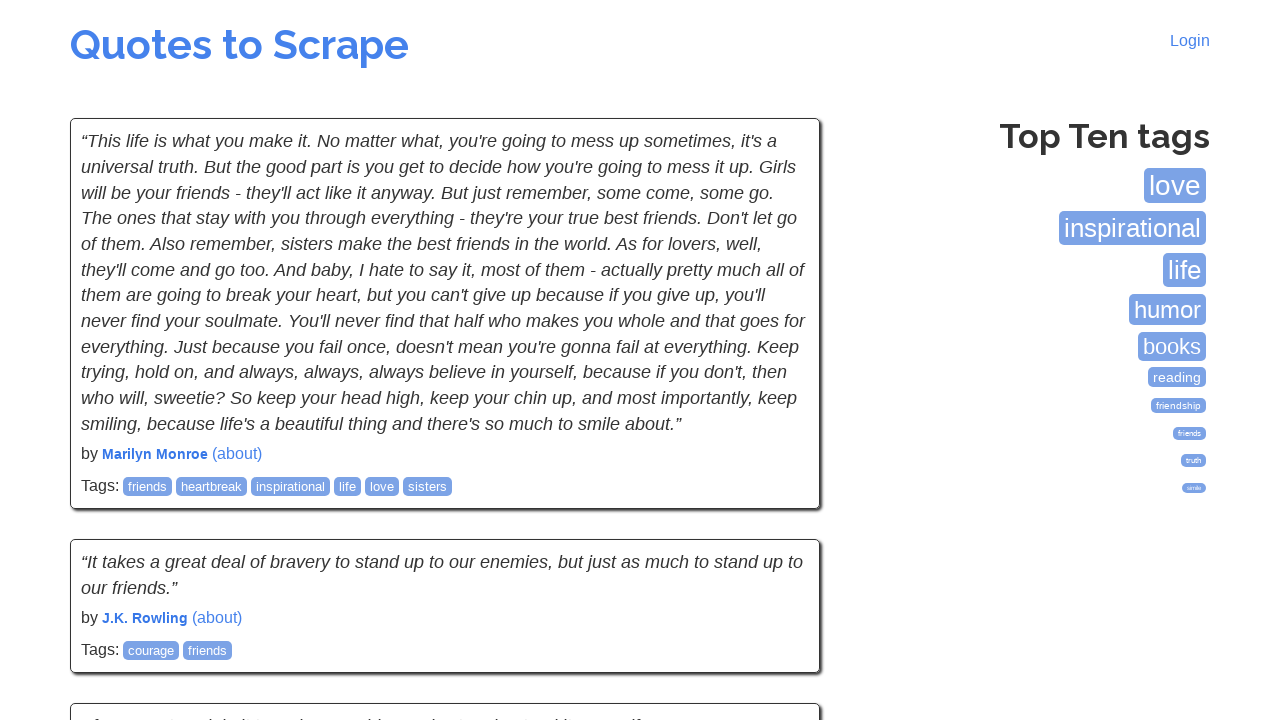

Checked for next page button
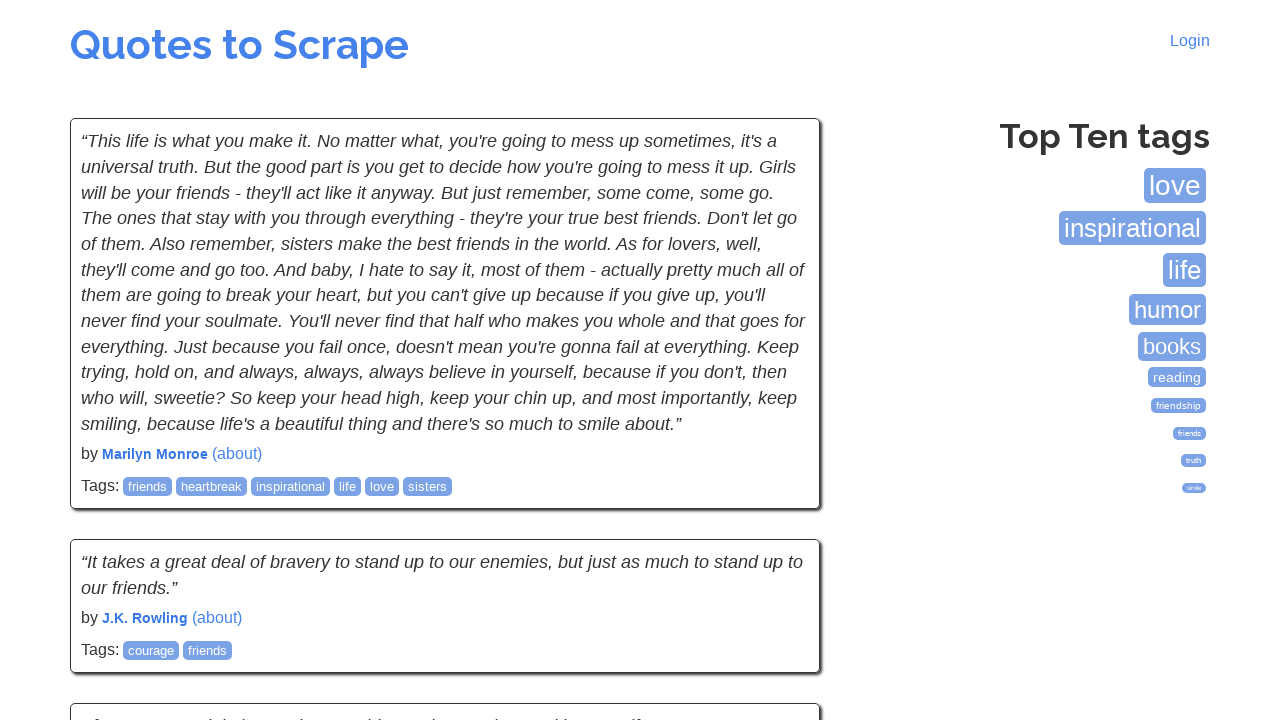

Clicked next page button at (778, 542) on li.next a
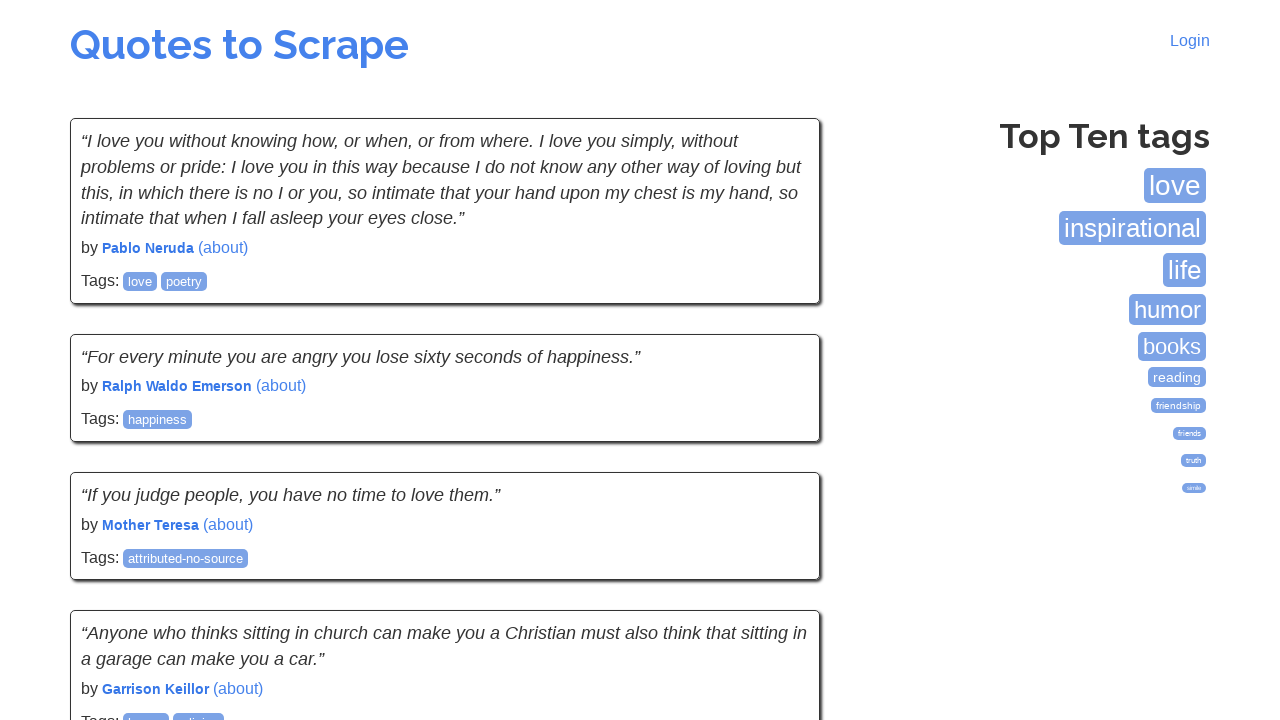

Waited for quotes to load on next page
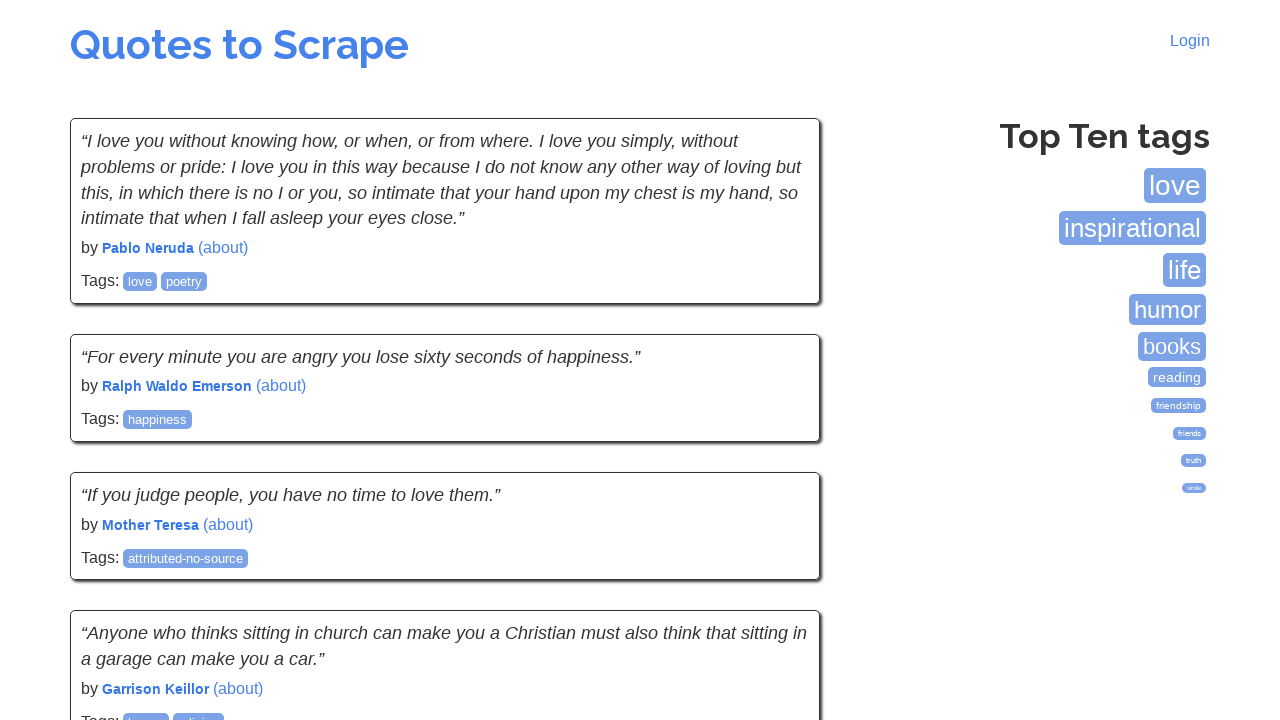

Checked for next page button
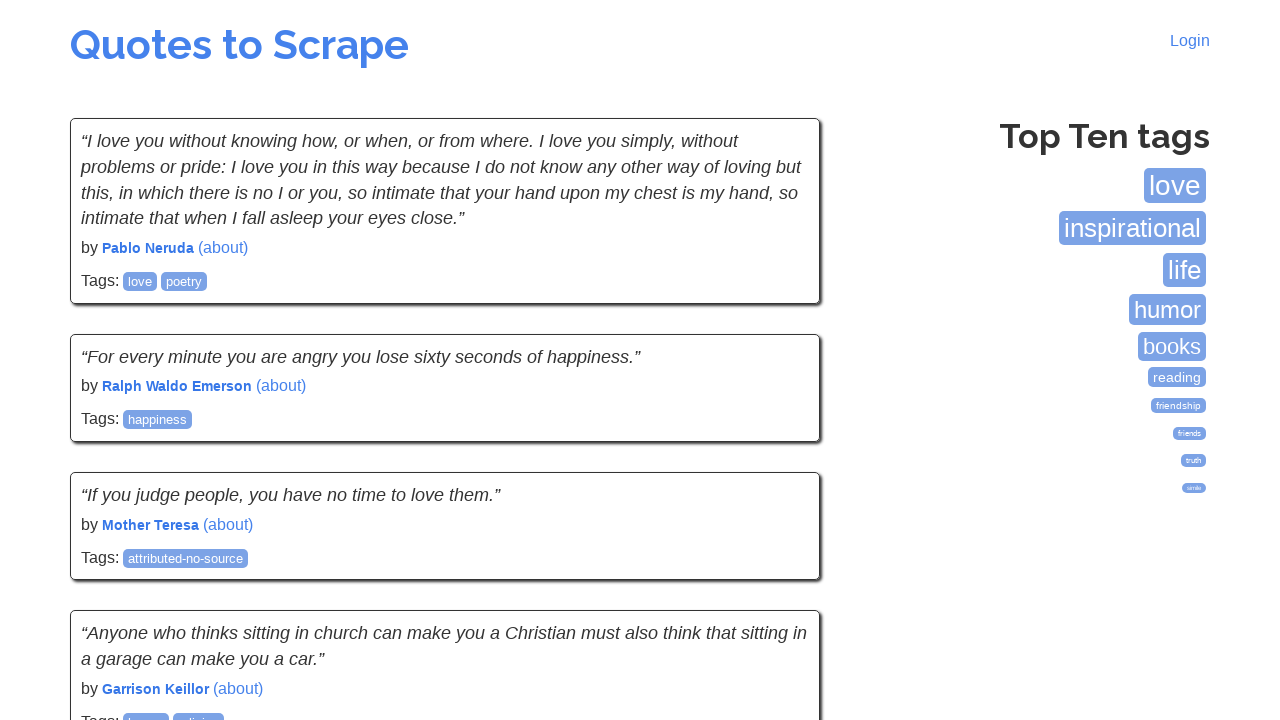

Clicked next page button at (778, 542) on li.next a
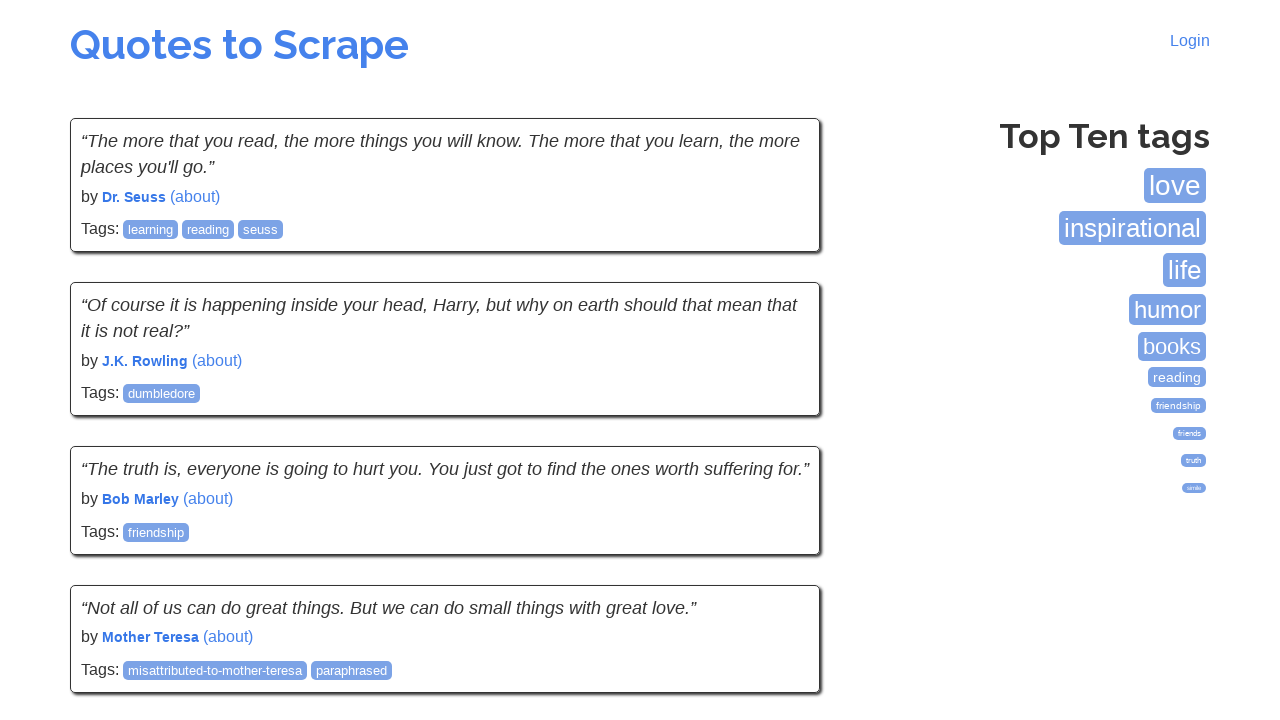

Waited for quotes to load on next page
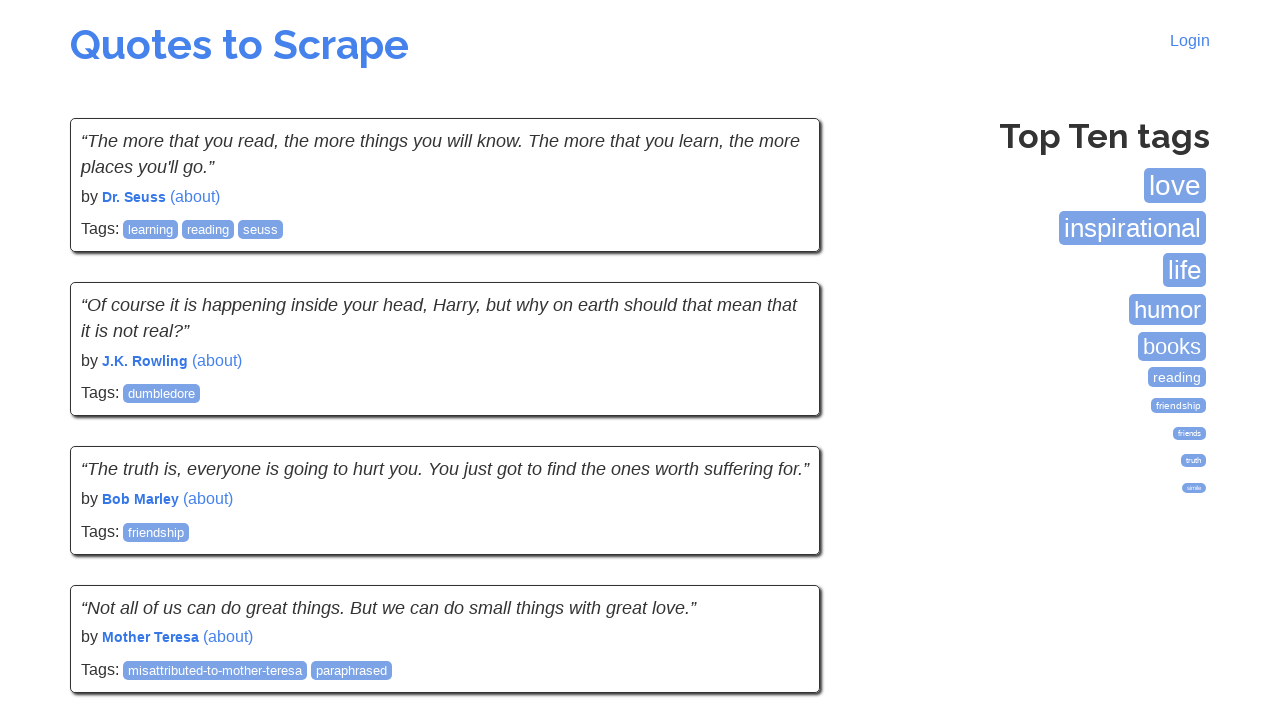

Checked for next page button
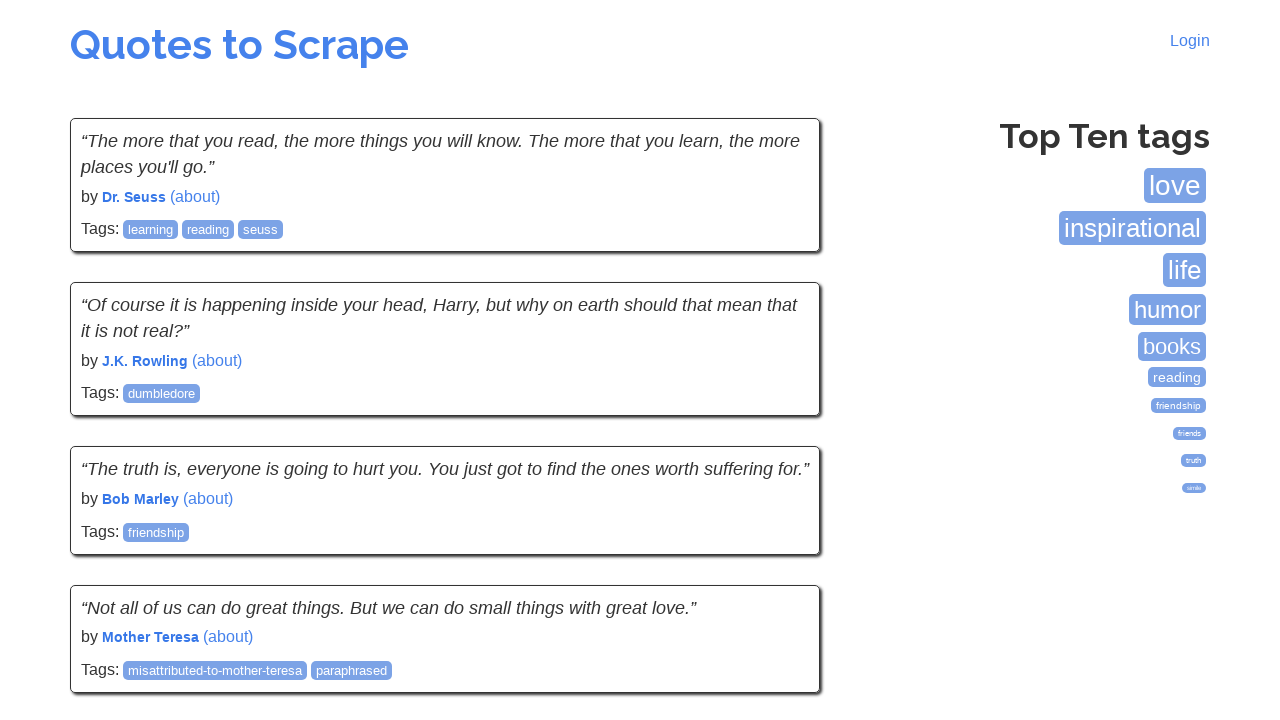

Clicked next page button at (778, 542) on li.next a
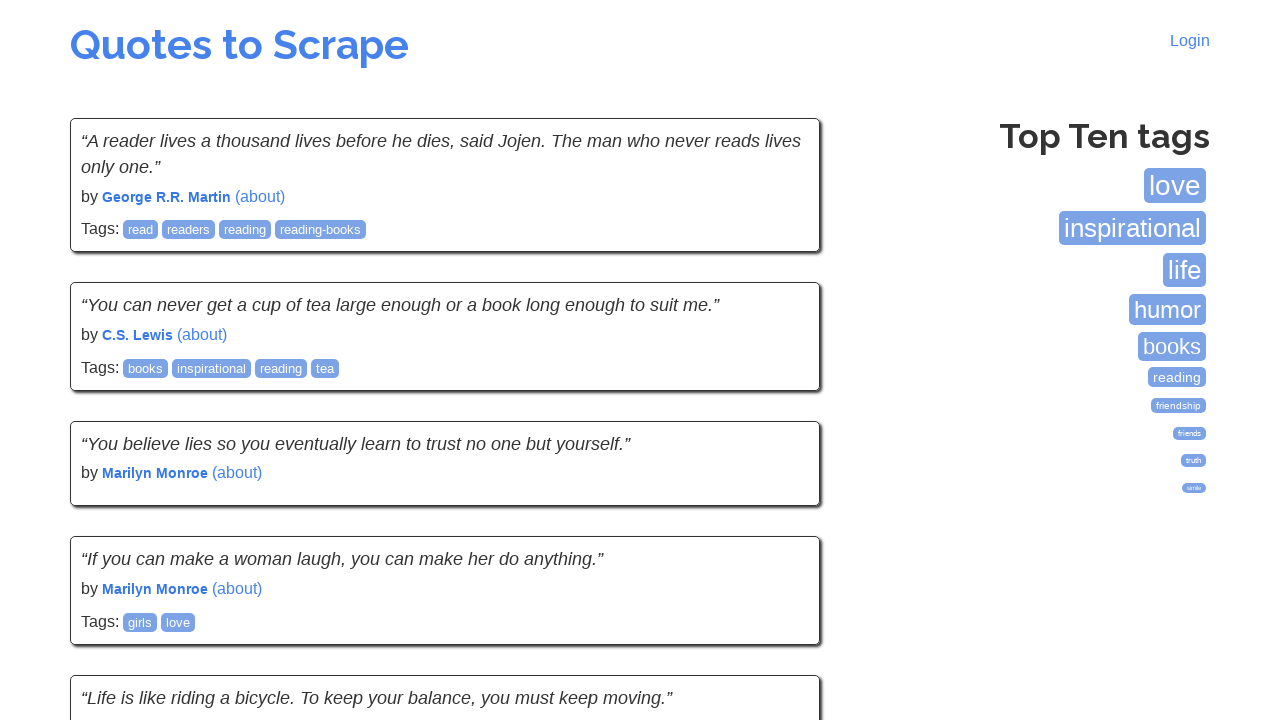

Waited for quotes to load on next page
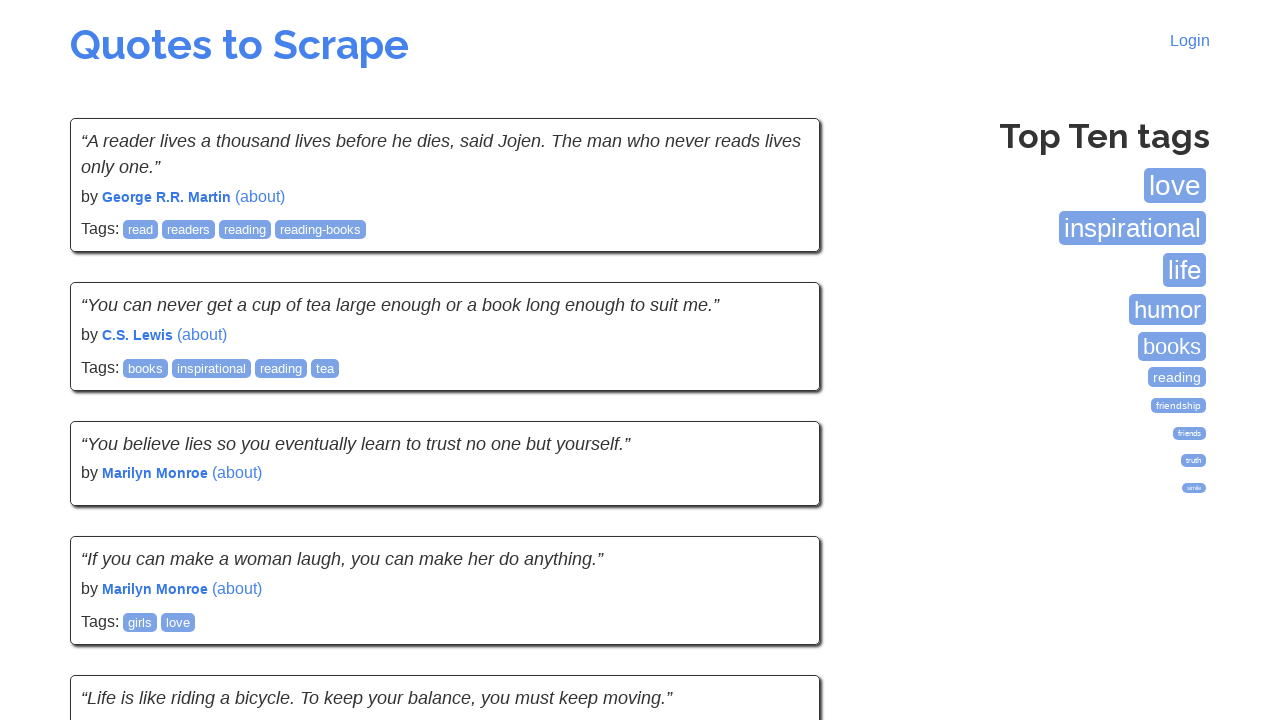

Checked for next page button
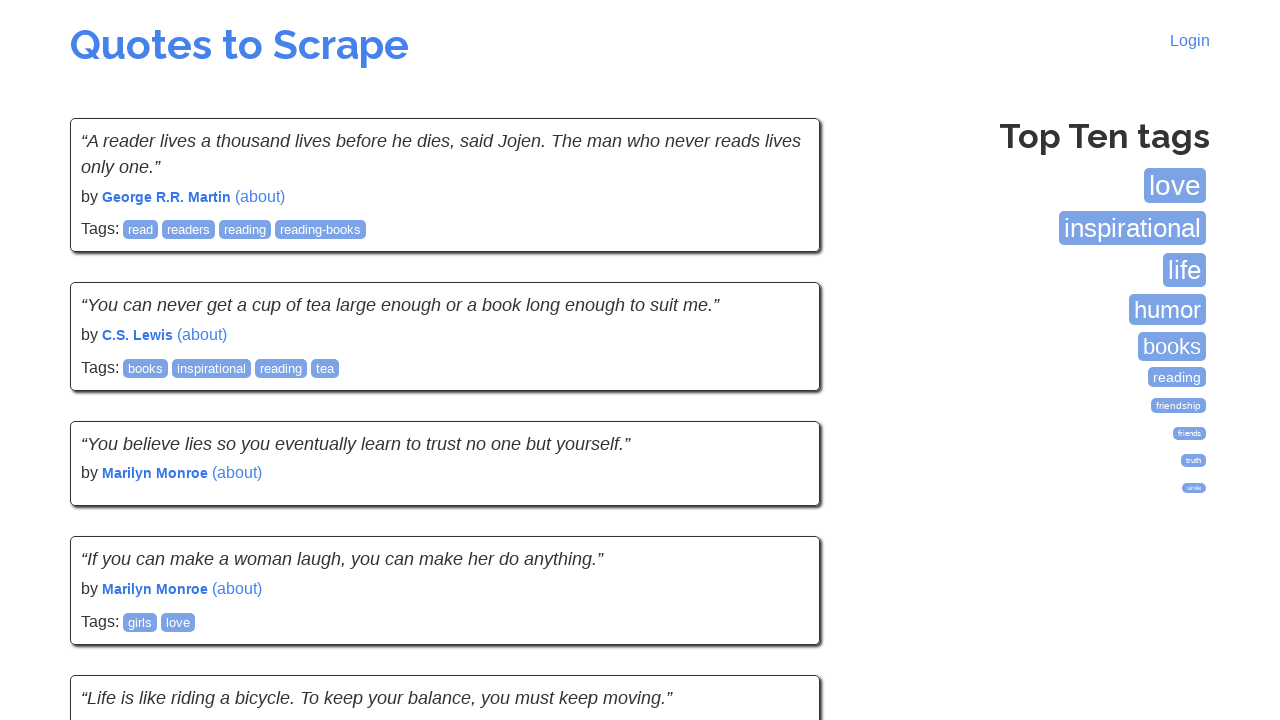

Clicked next page button at (778, 541) on li.next a
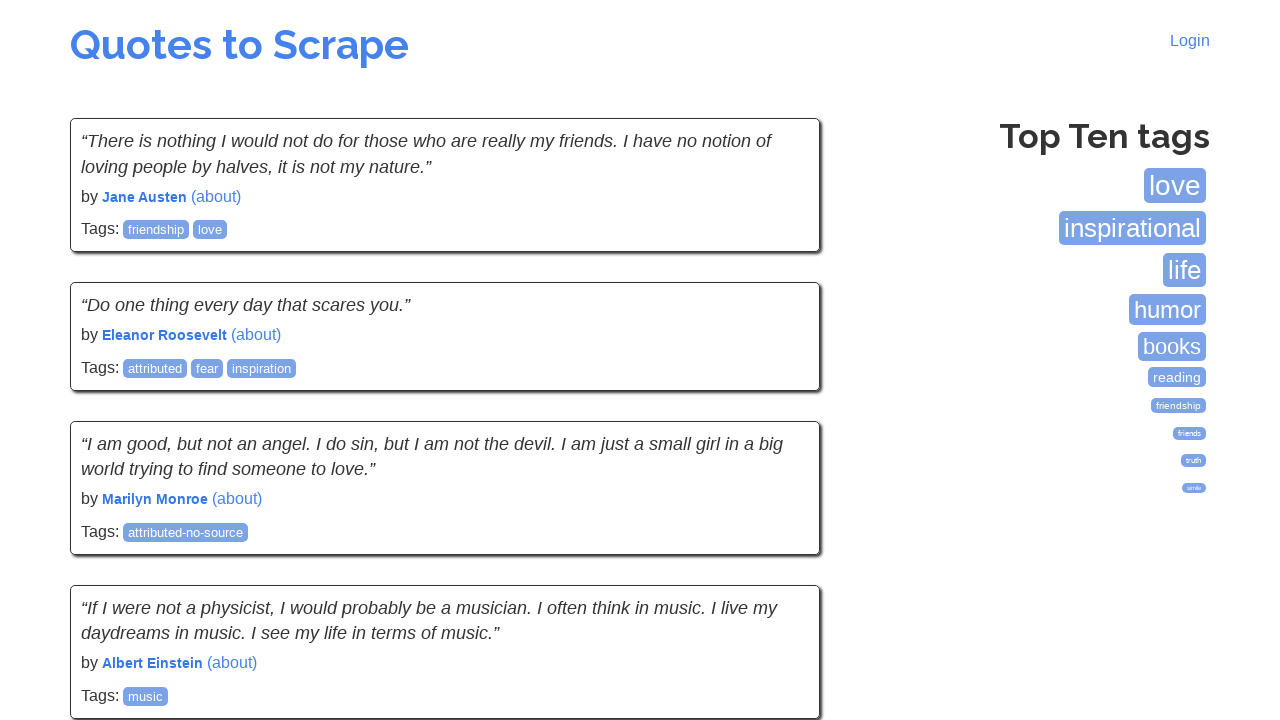

Waited for quotes to load on next page
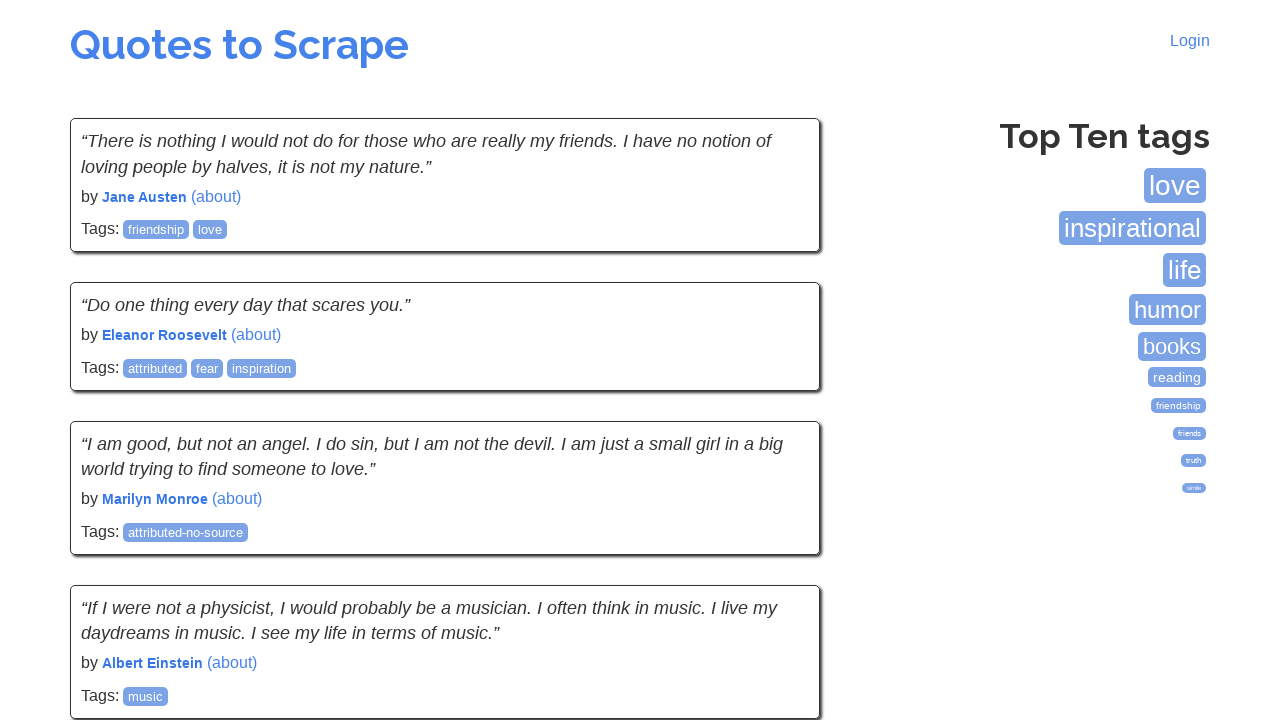

Checked for next page button
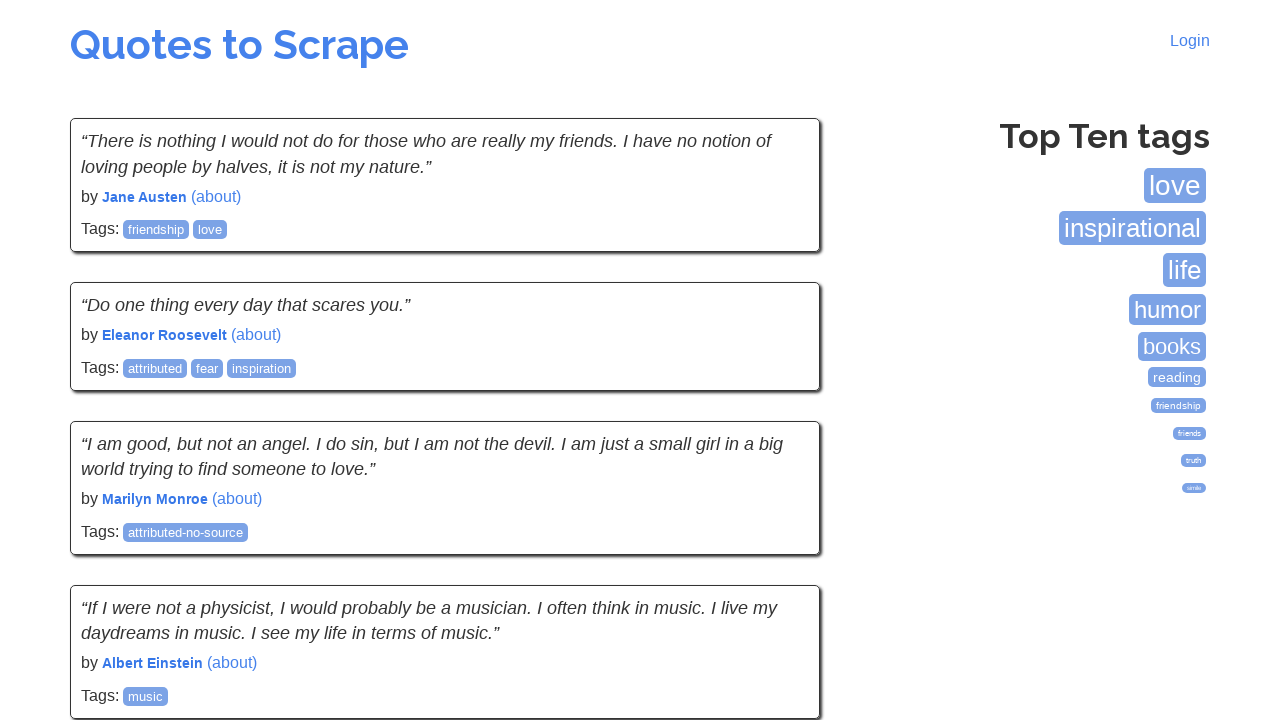

Clicked next page button at (778, 542) on li.next a
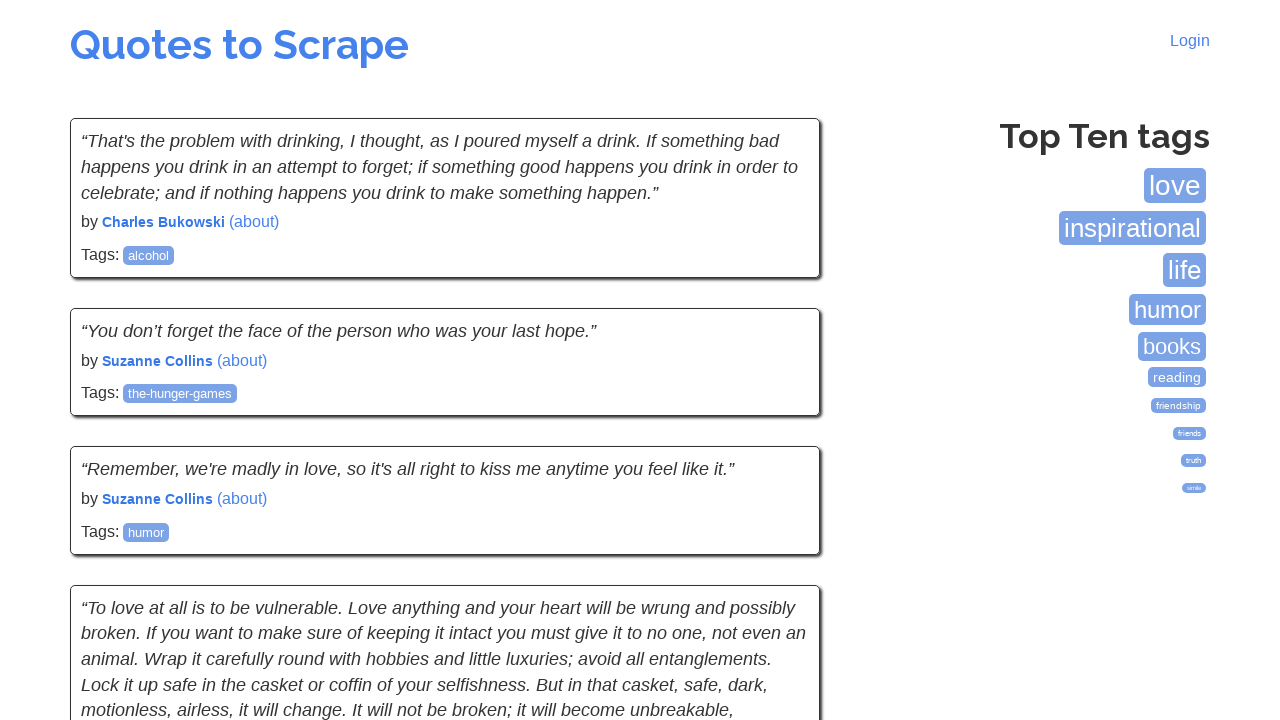

Waited for quotes to load on next page
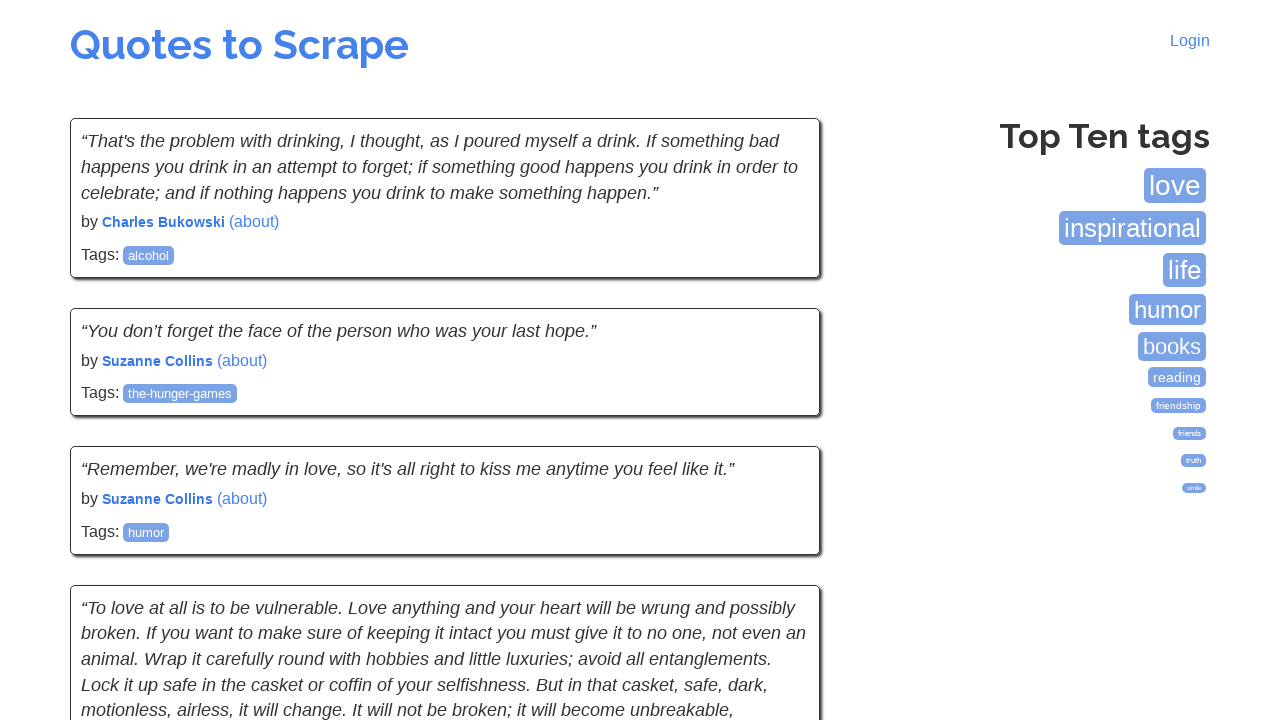

Checked for next page button
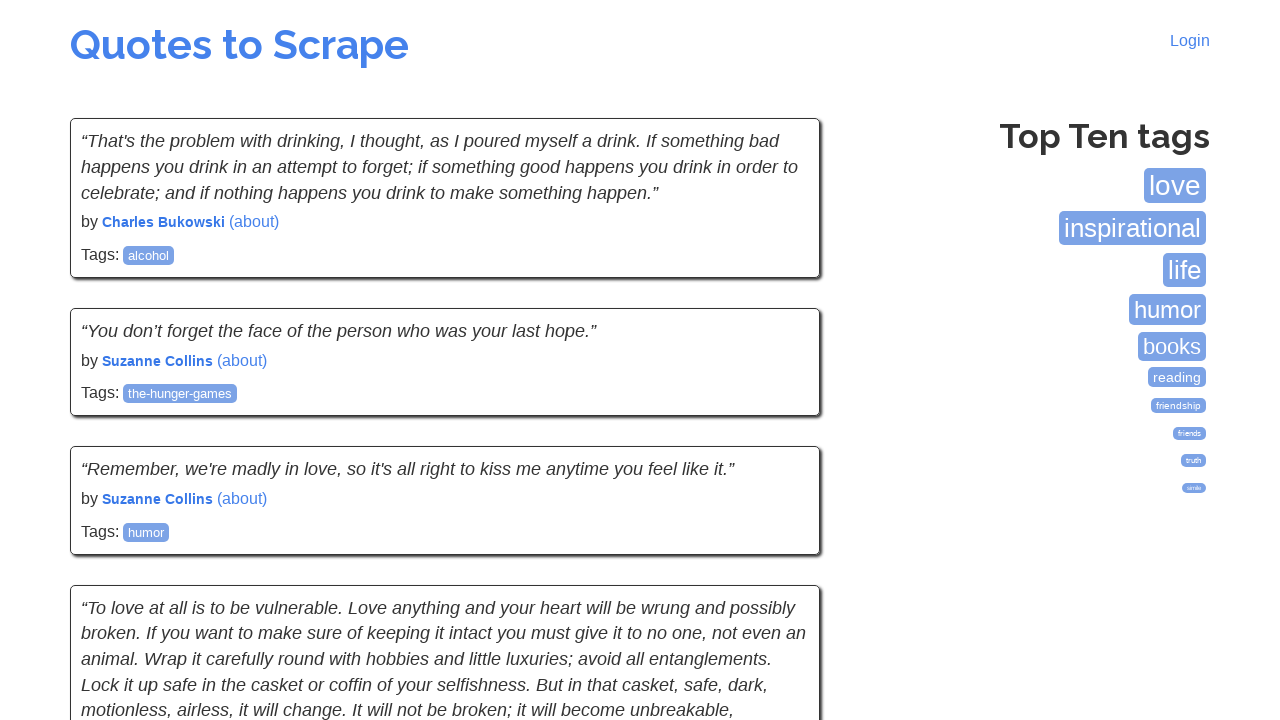

Clicked next page button at (778, 542) on li.next a
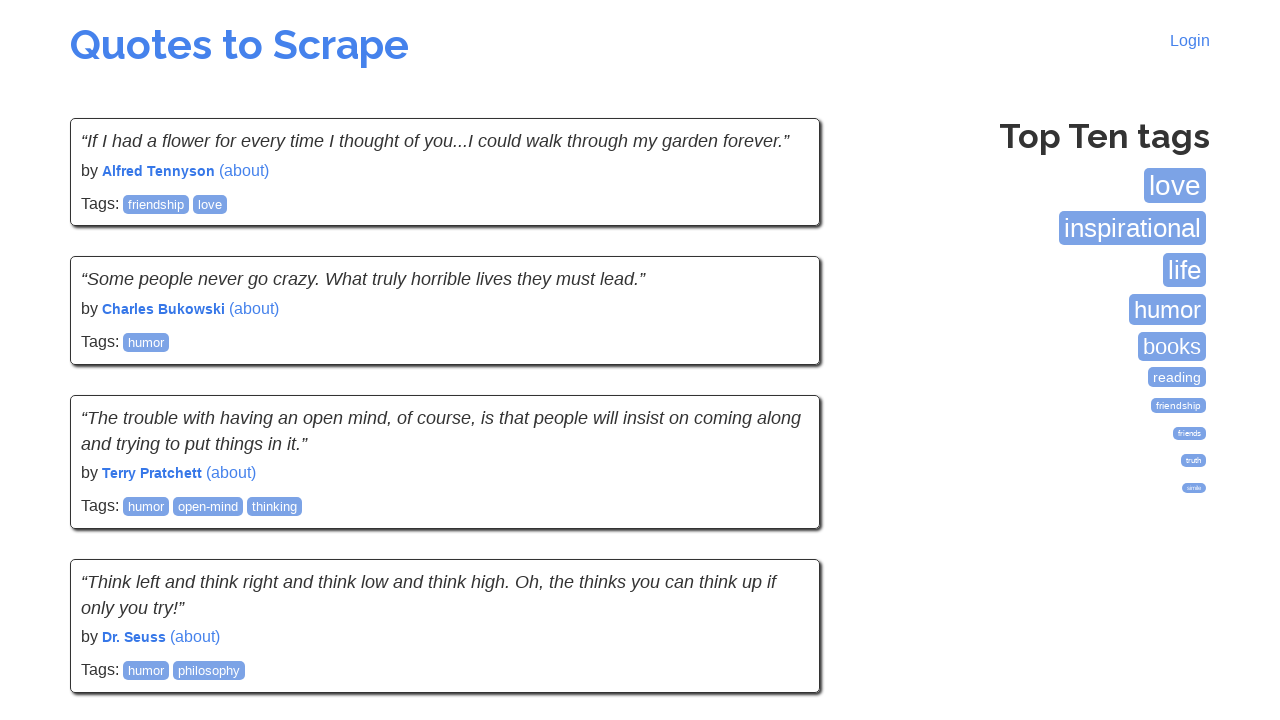

Waited for quotes to load on next page
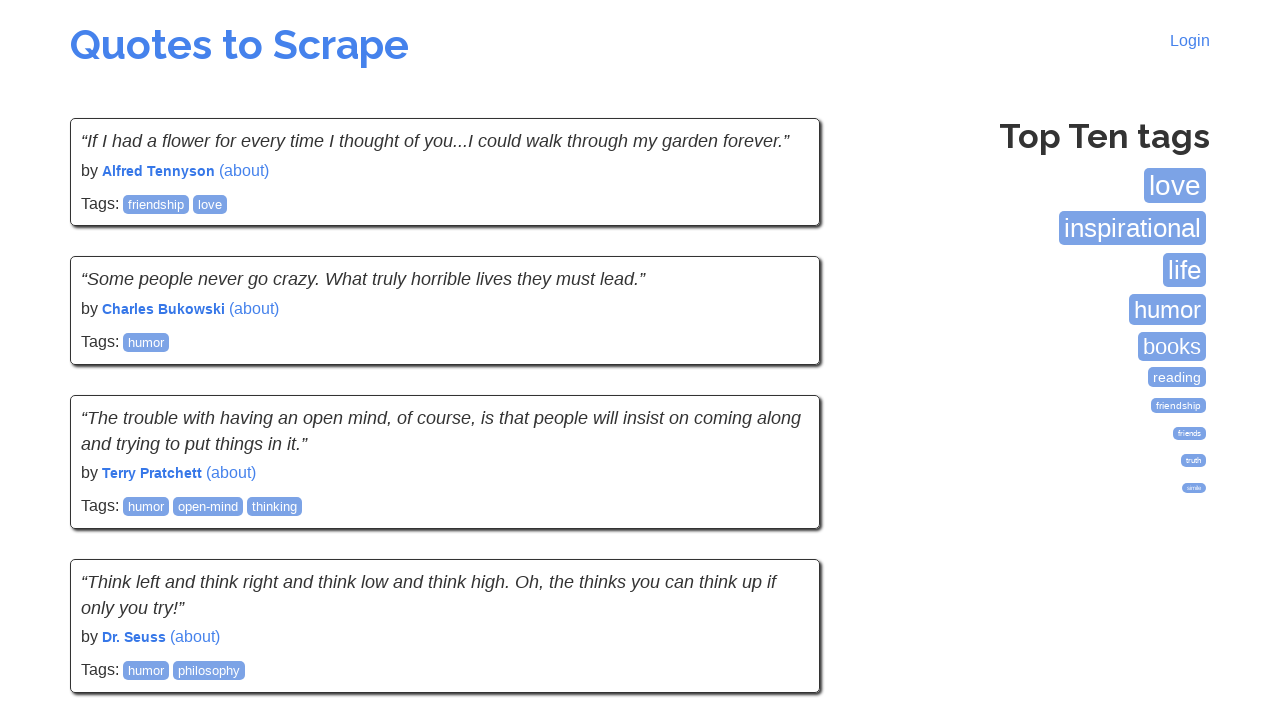

Checked for next page button
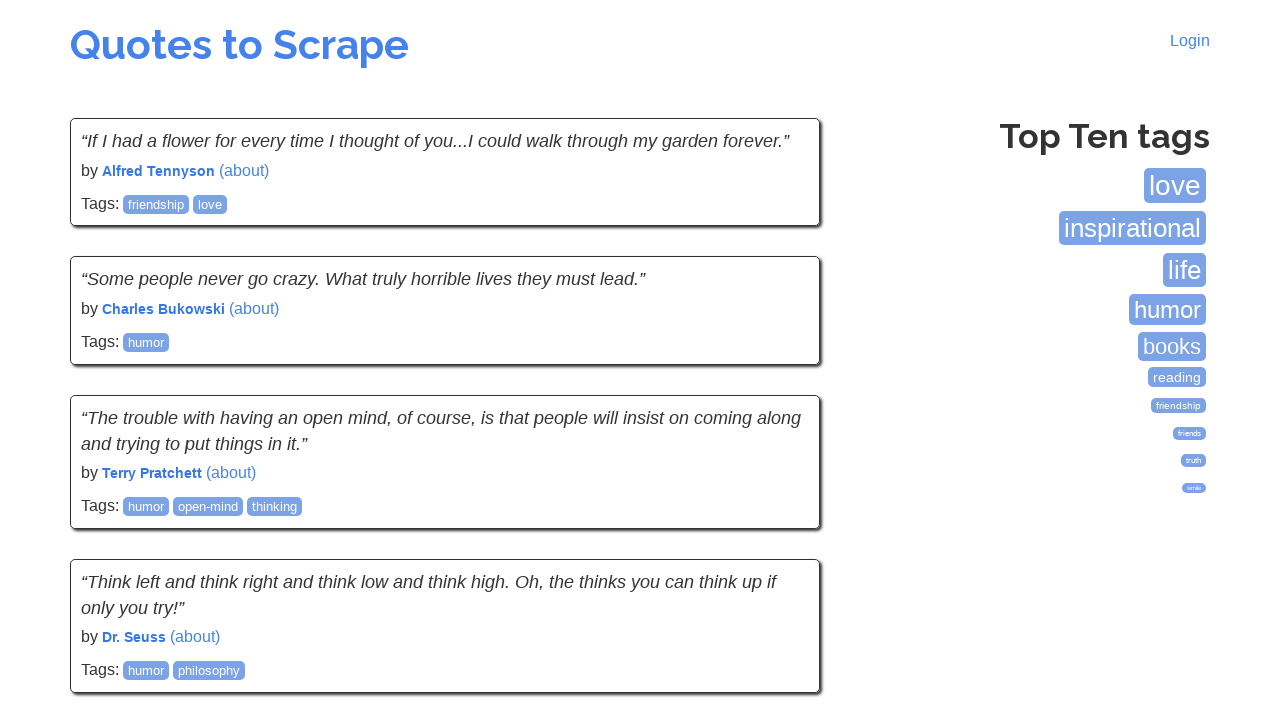

Clicked next page button at (778, 542) on li.next a
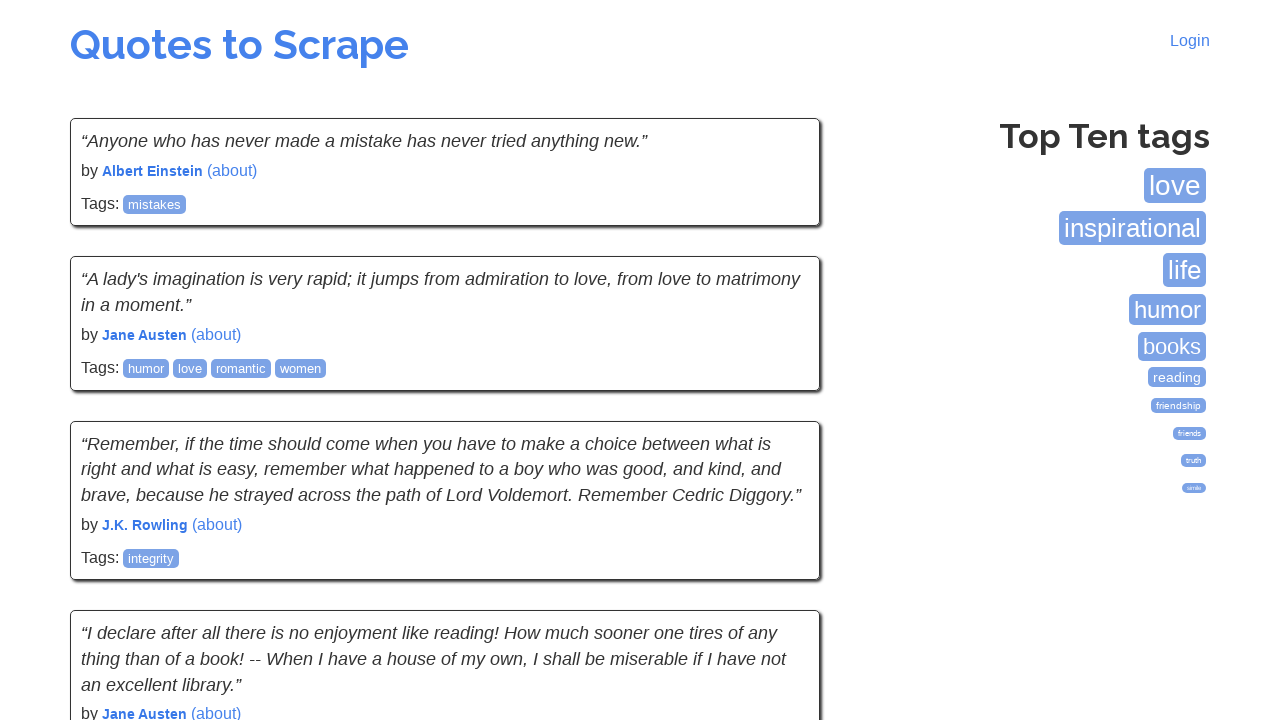

Waited for quotes to load on next page
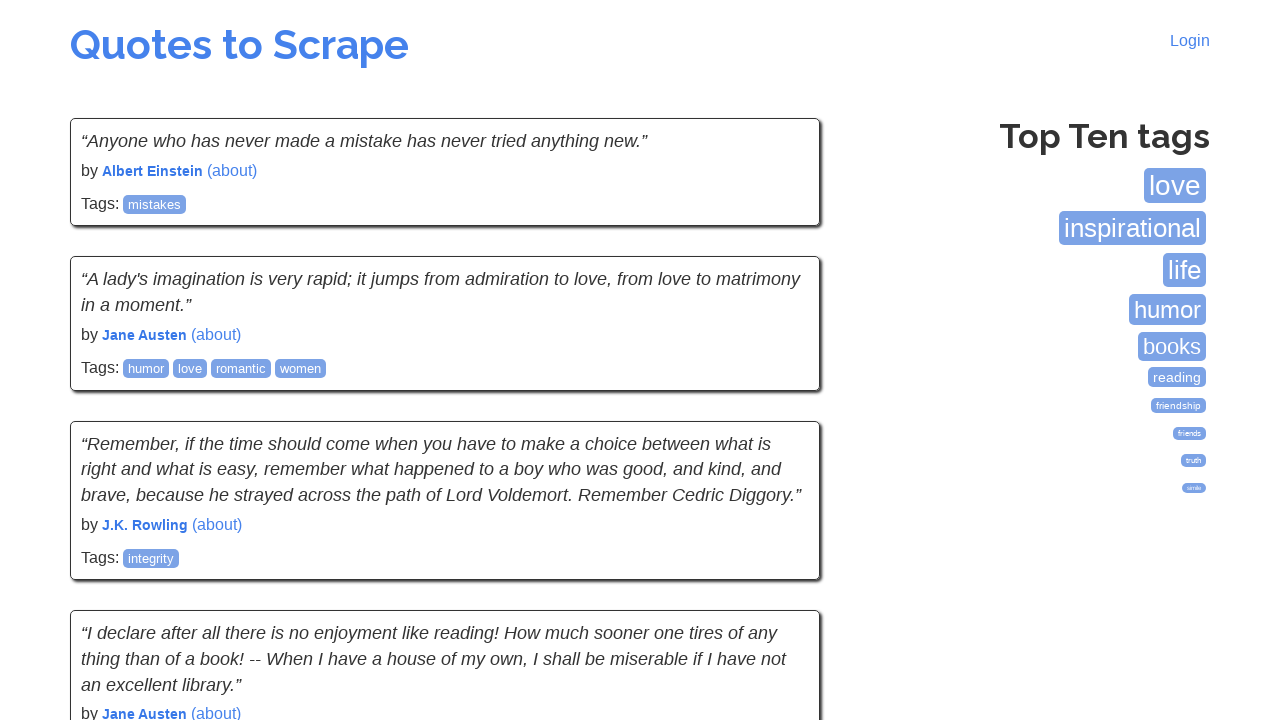

Checked for next page button
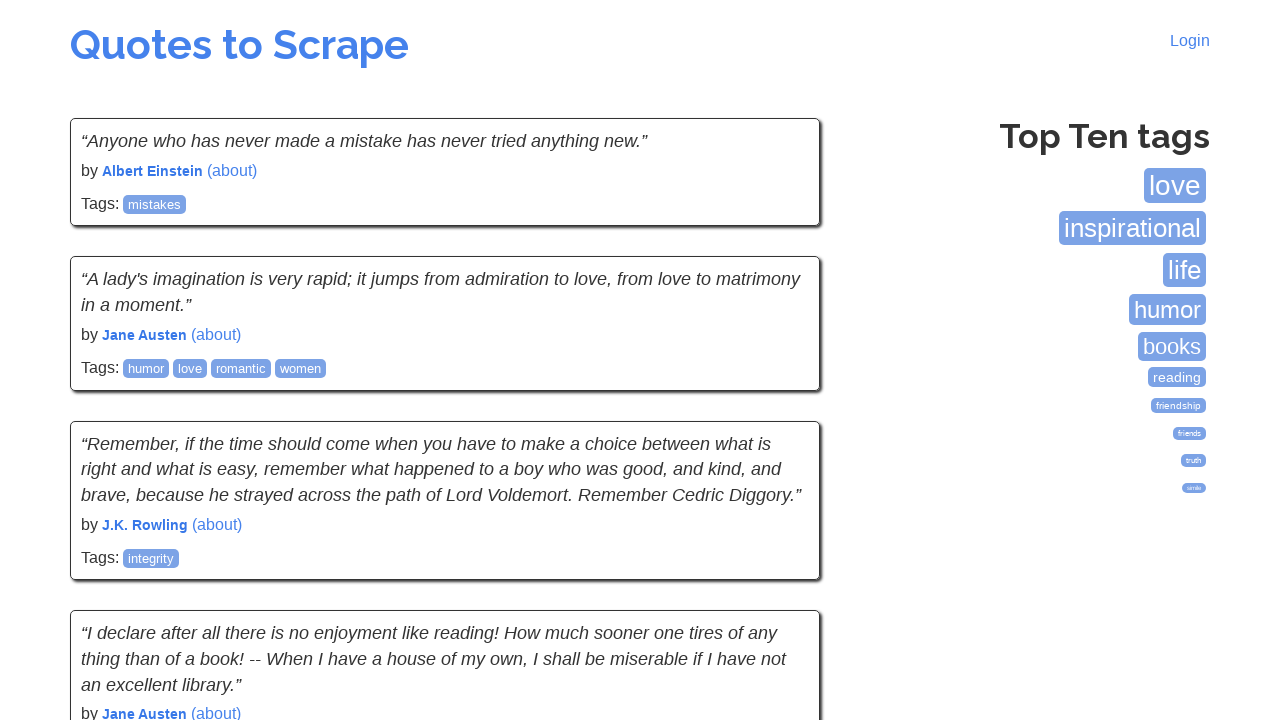

Clicked next page button at (778, 542) on li.next a
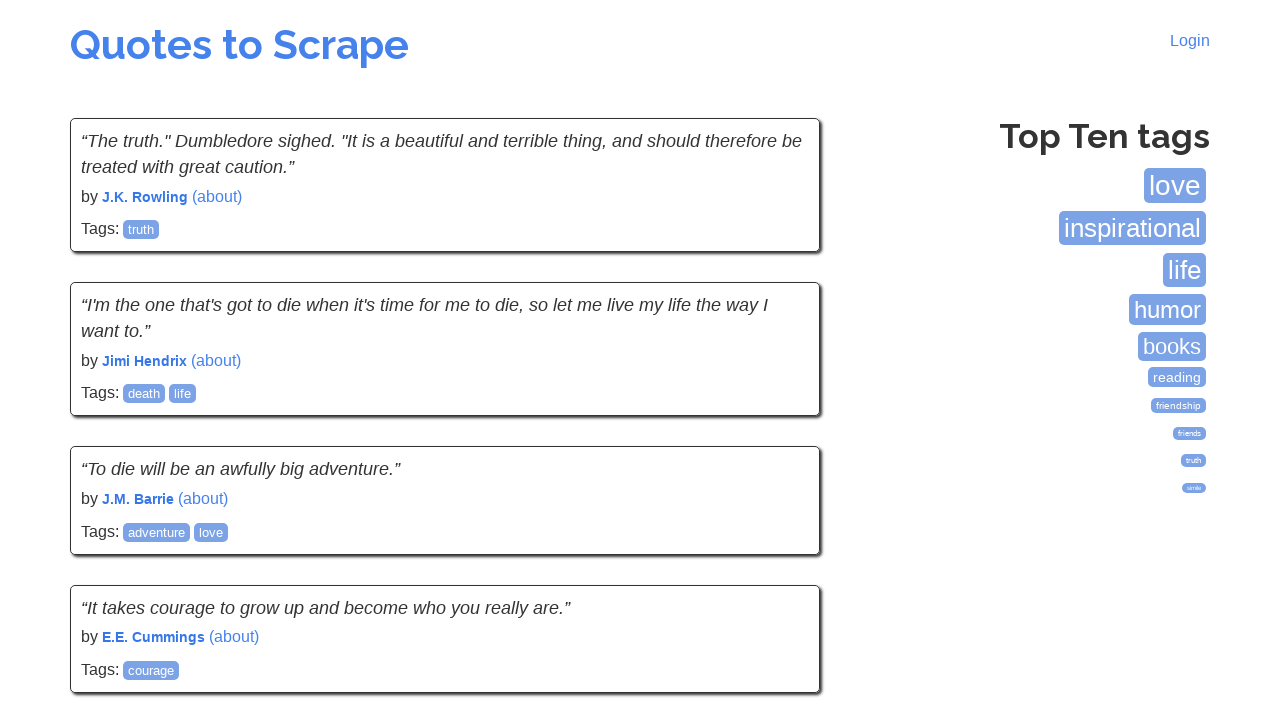

Waited for quotes to load on next page
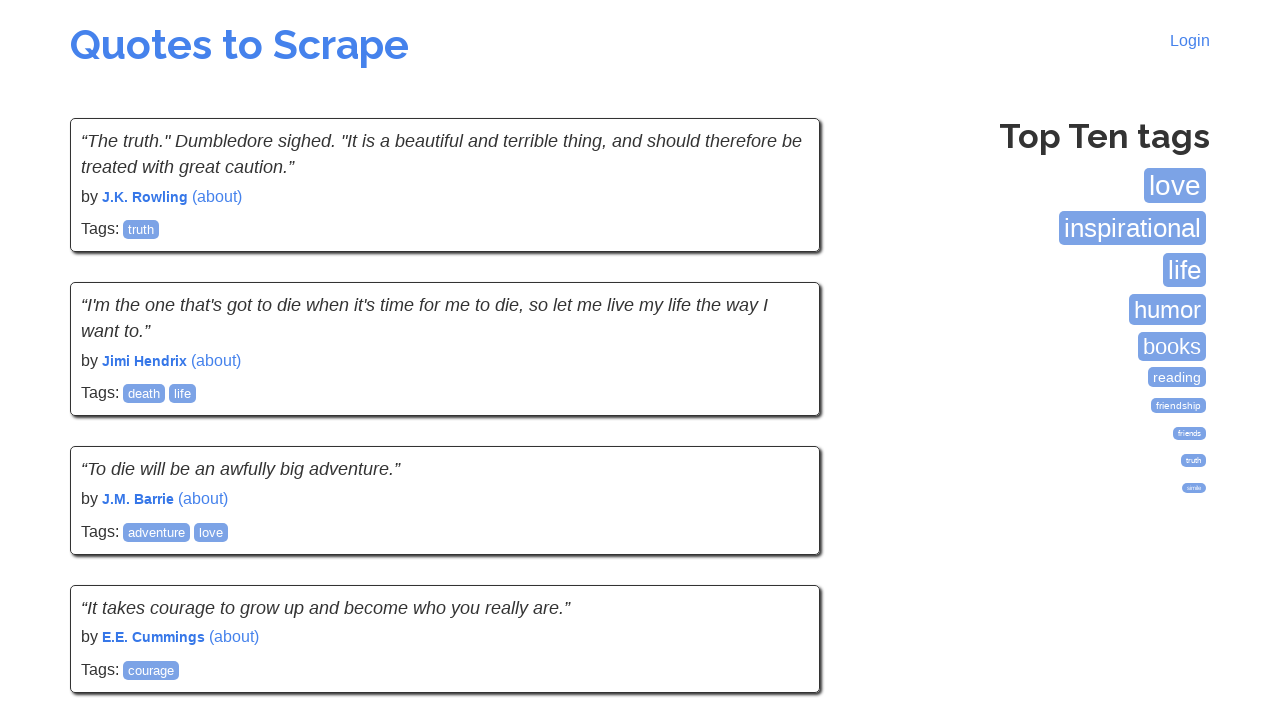

Checked for next page button
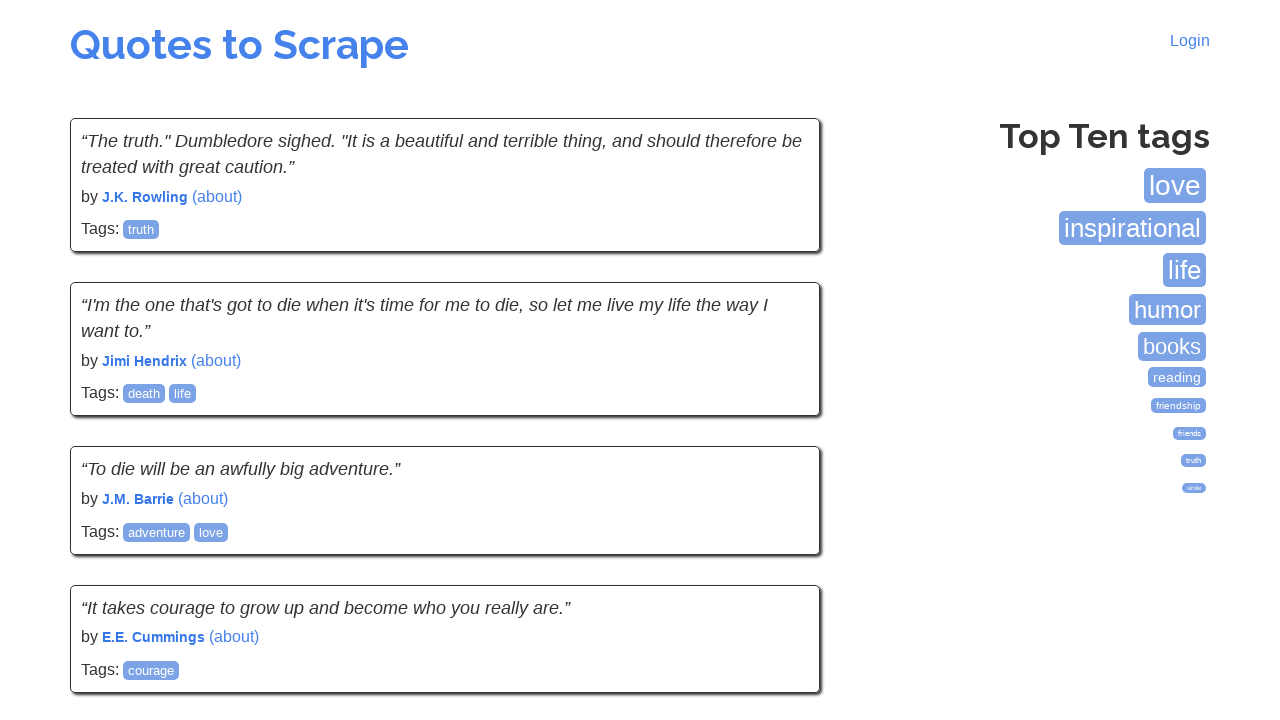

No next page button found, pagination complete
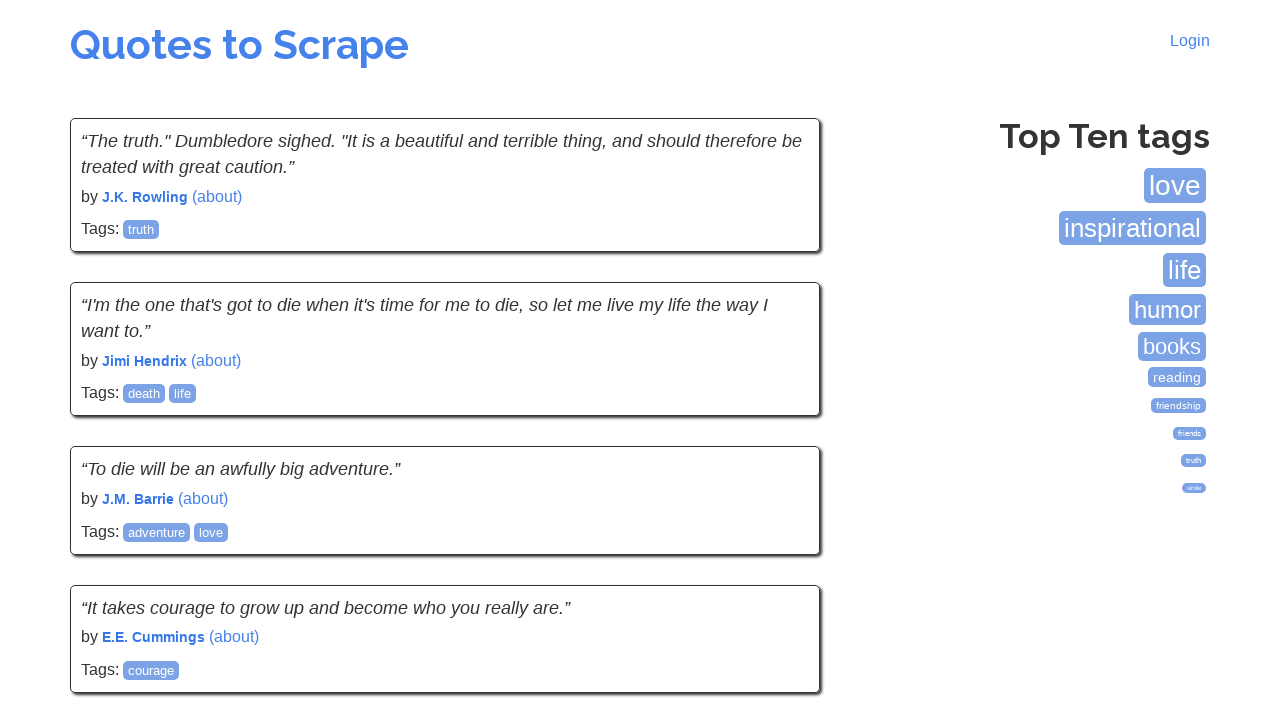

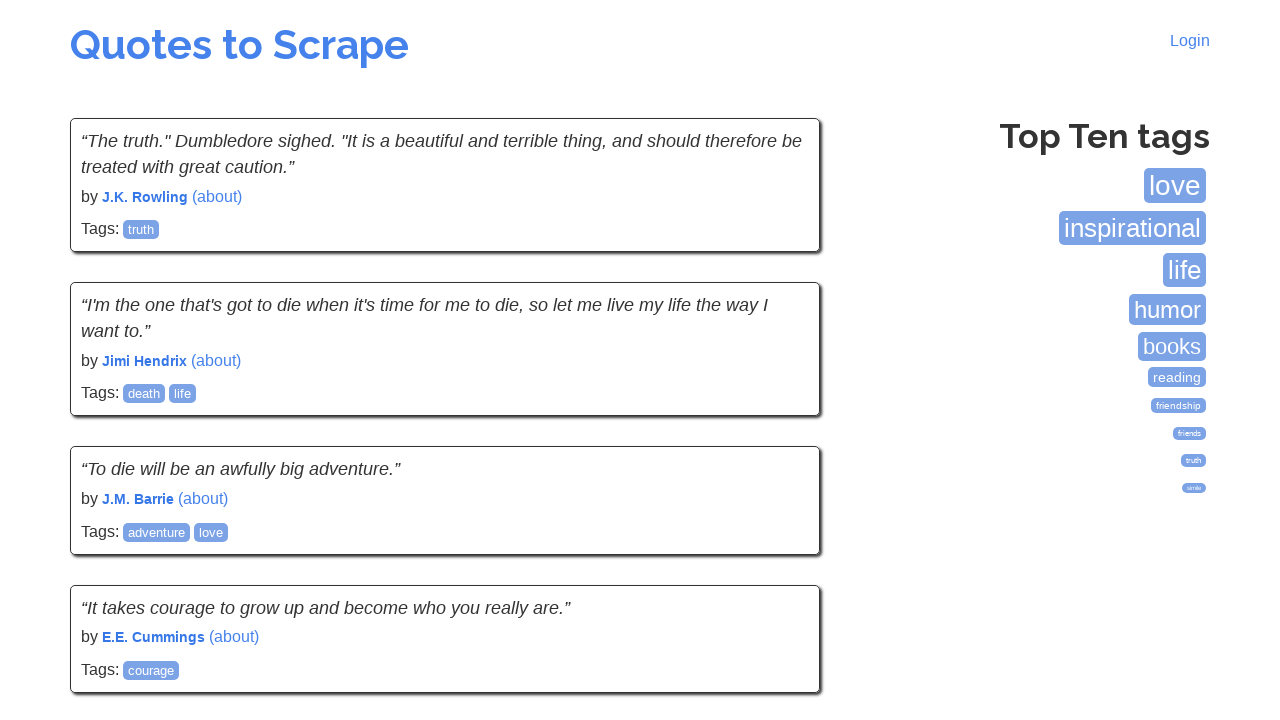